Tests regular click functionality on the Buttons page by clicking a dynamic button and verifying the message

Starting URL: https://demoqa.com

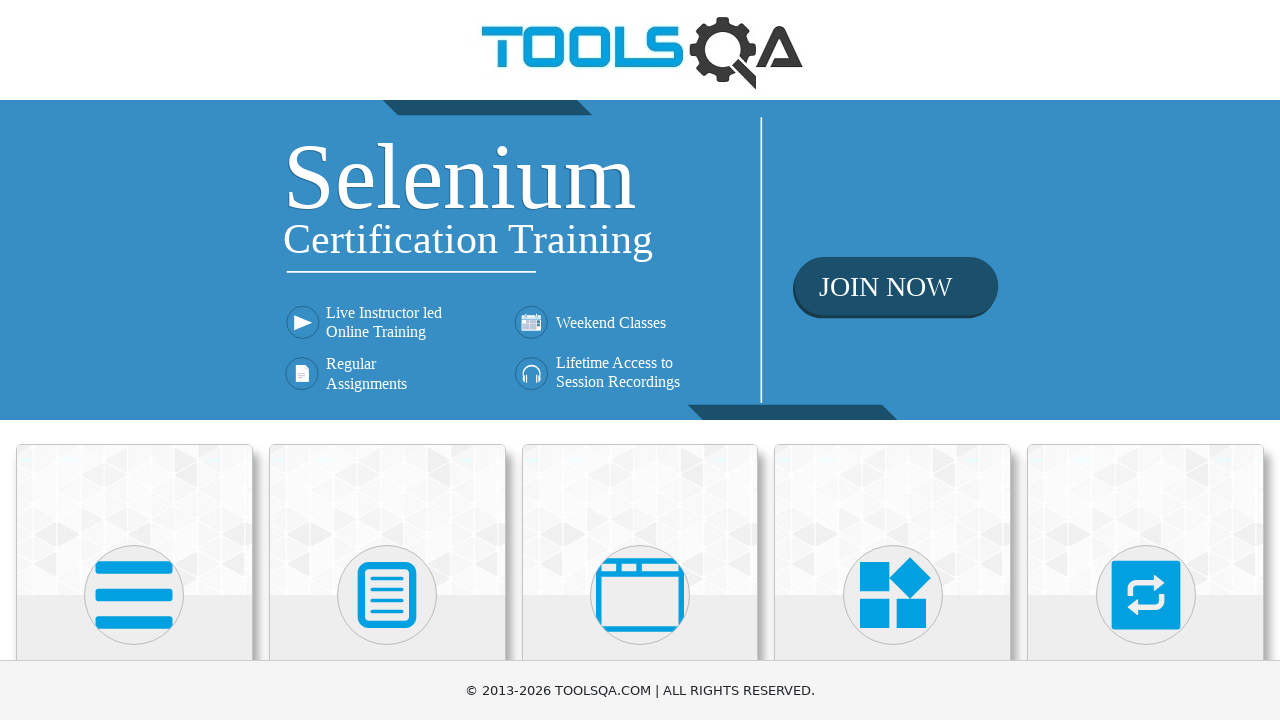

Scrolled to the last card element on the homepage
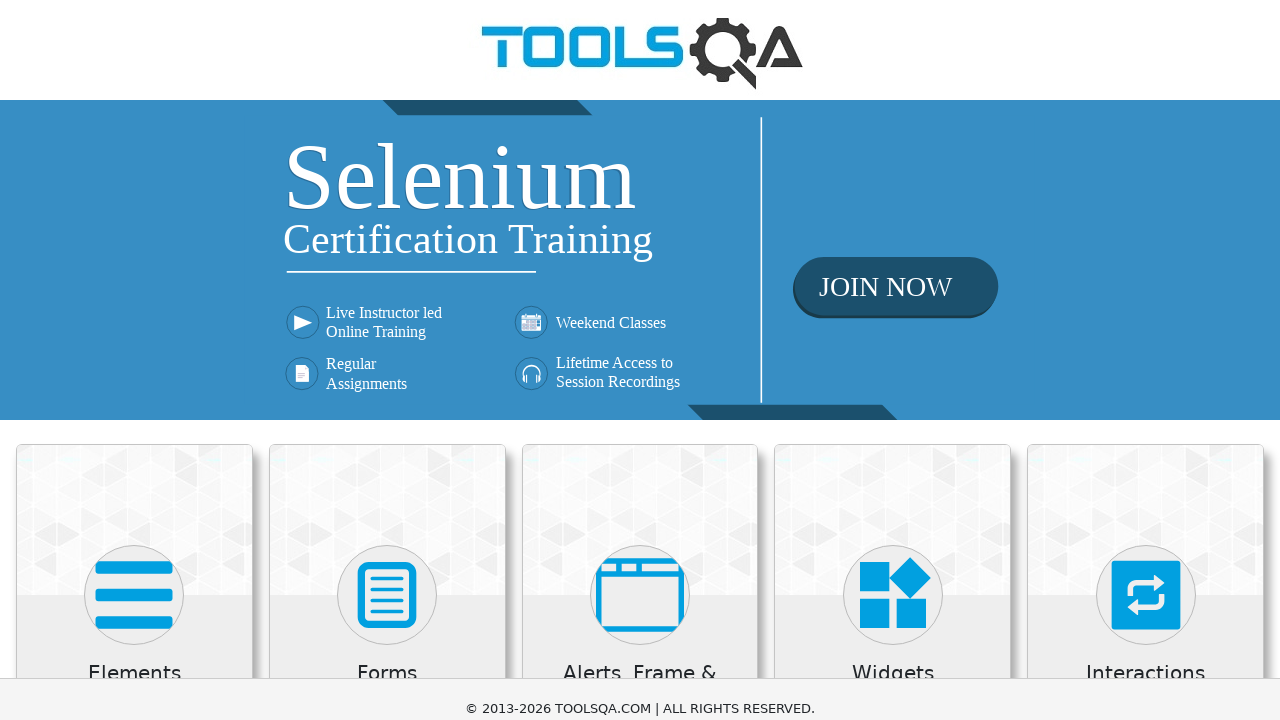

Clicked on the Elements card at (134, 200) on .card:has-text('Elements')
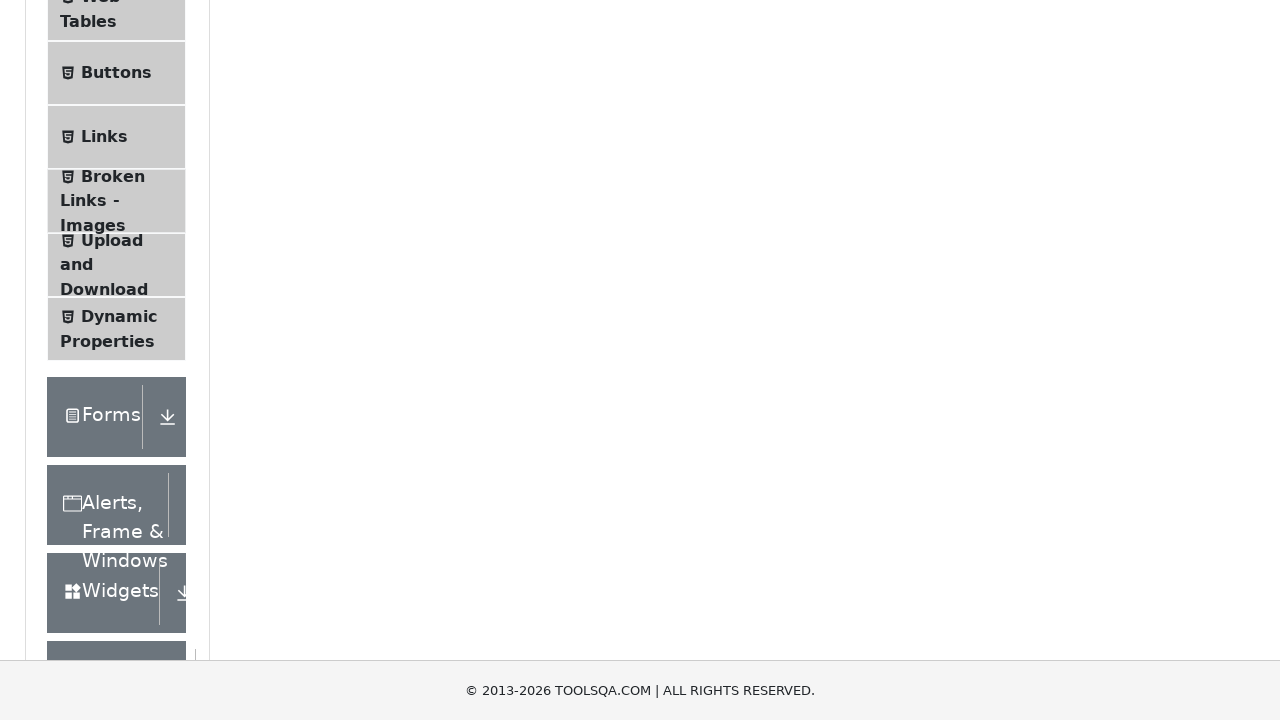

Clicked on Buttons in the sidebar at (116, 73) on text=Buttons
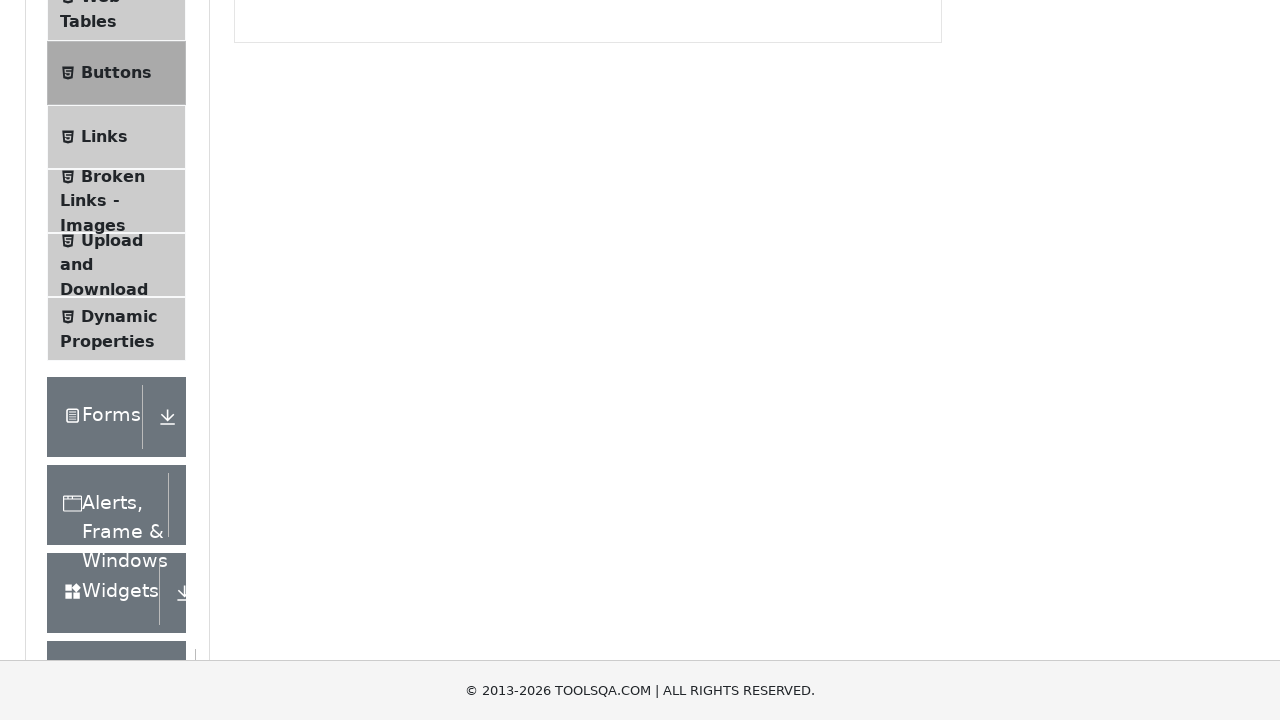

Clicked the 'Click Me' button at (280, 360) on xpath=//button[text()='Click Me']
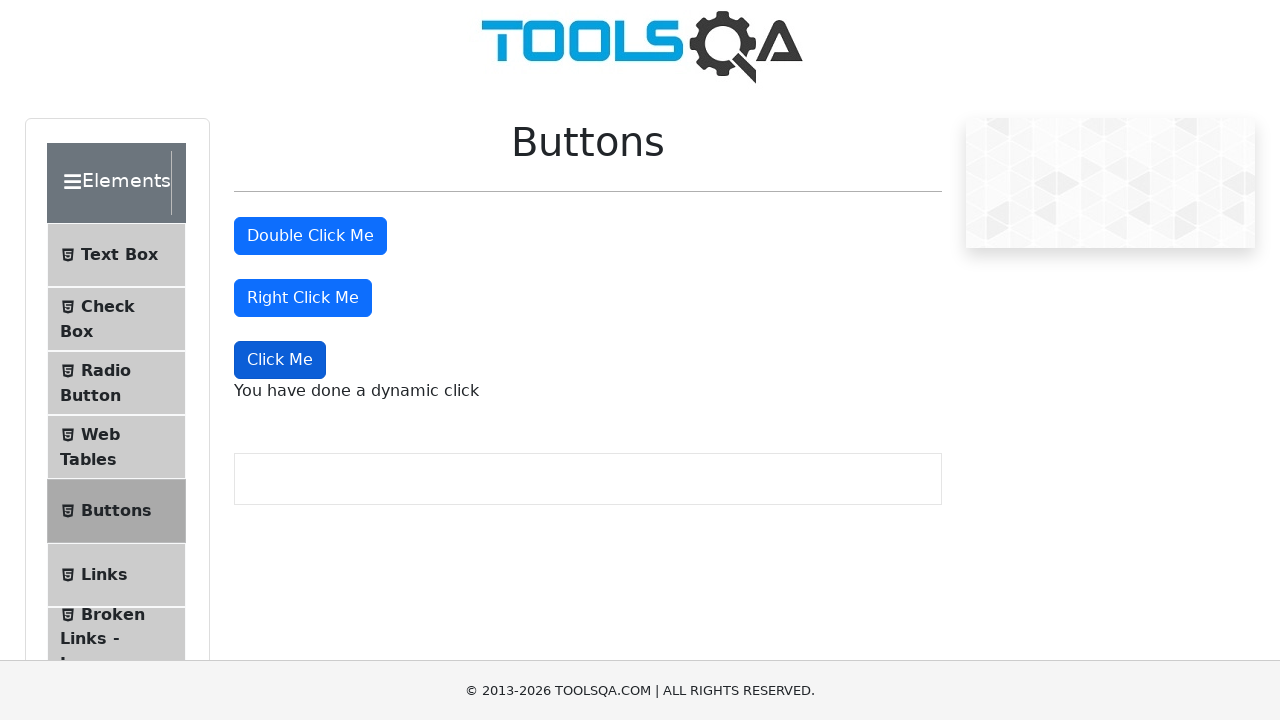

Verified that the dynamic click message appeared correctly
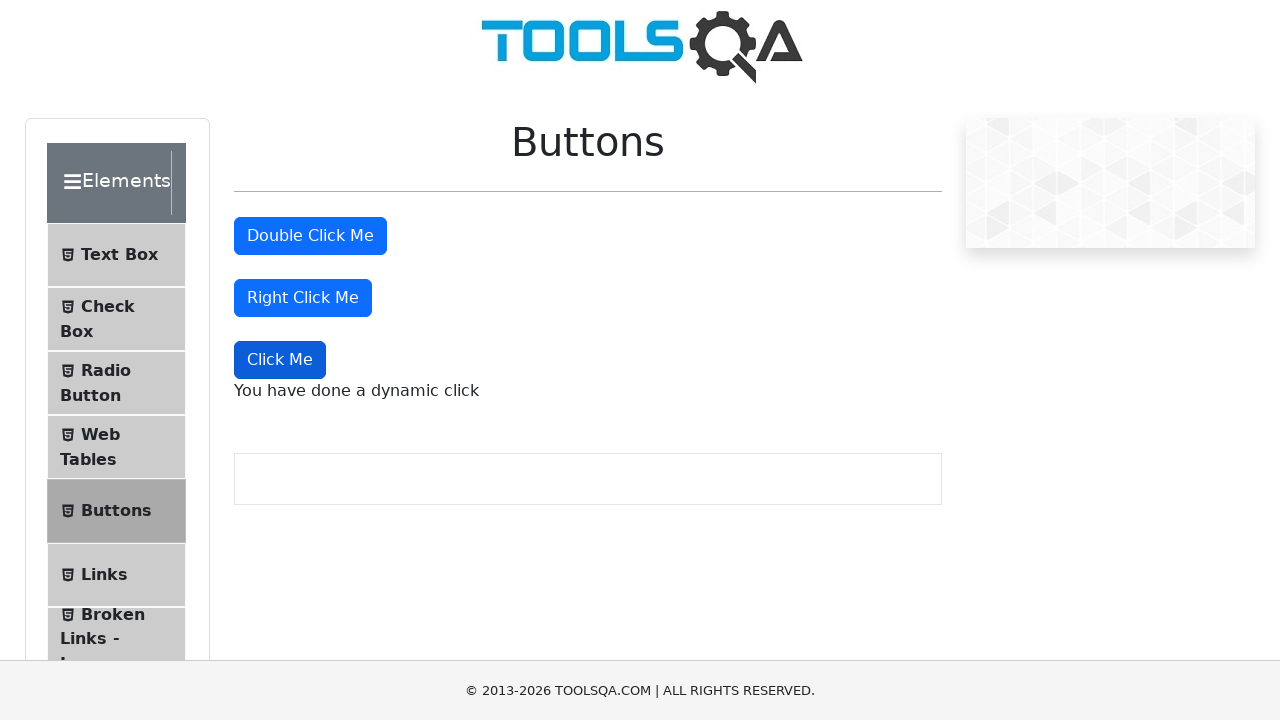

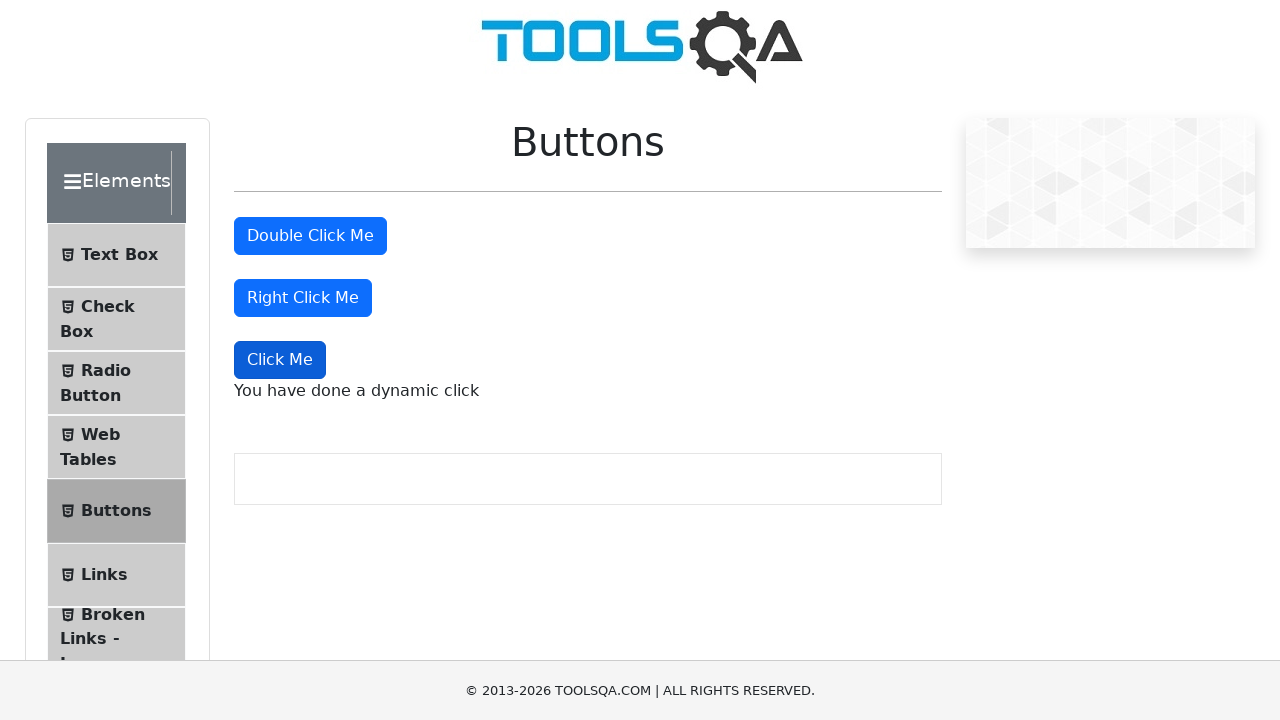